Solves a math problem by reading two numbers from the page, calculating their sum, and selecting the result from a dropdown menu

Starting URL: https://suninjuly.github.io/selects1.html

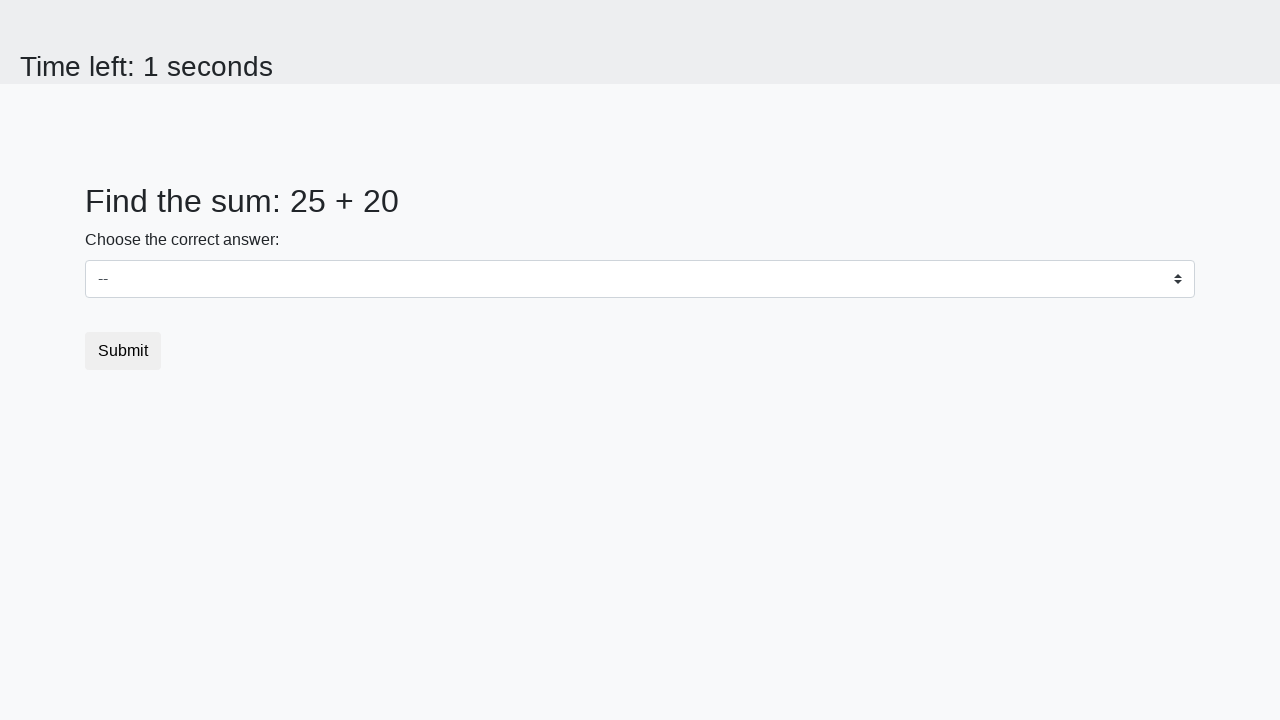

Read first number from page
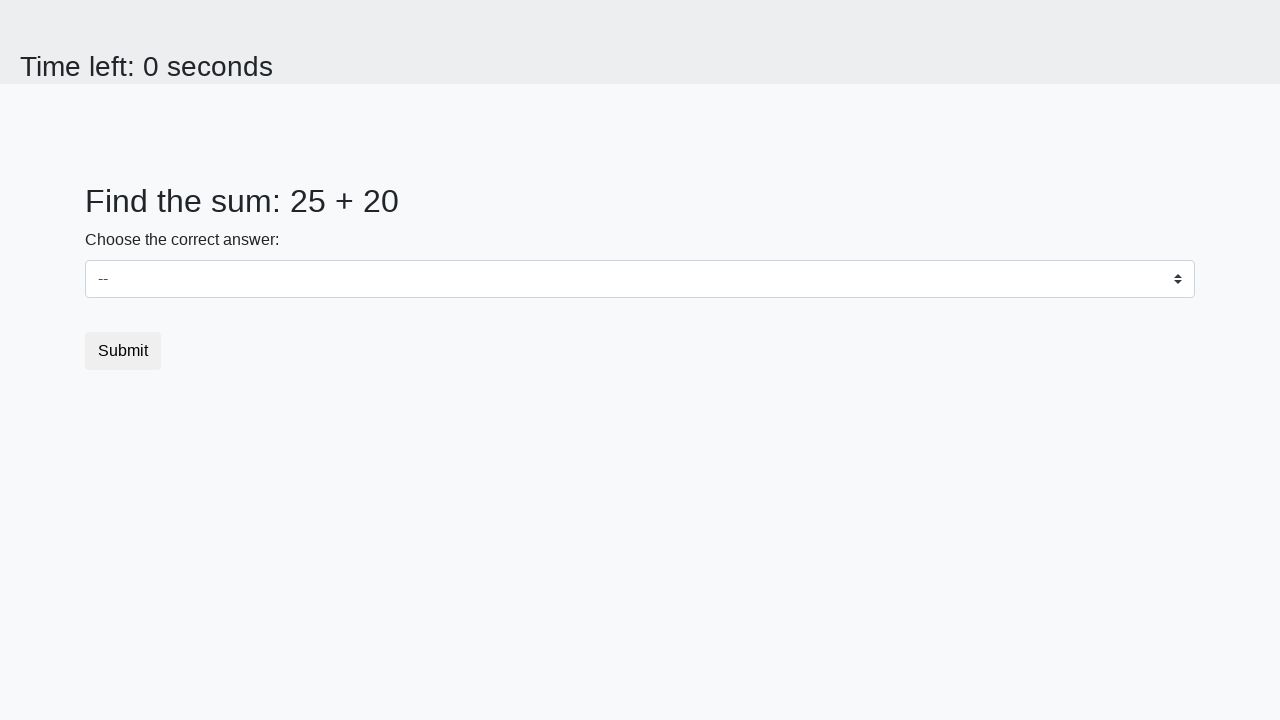

Read second number from page
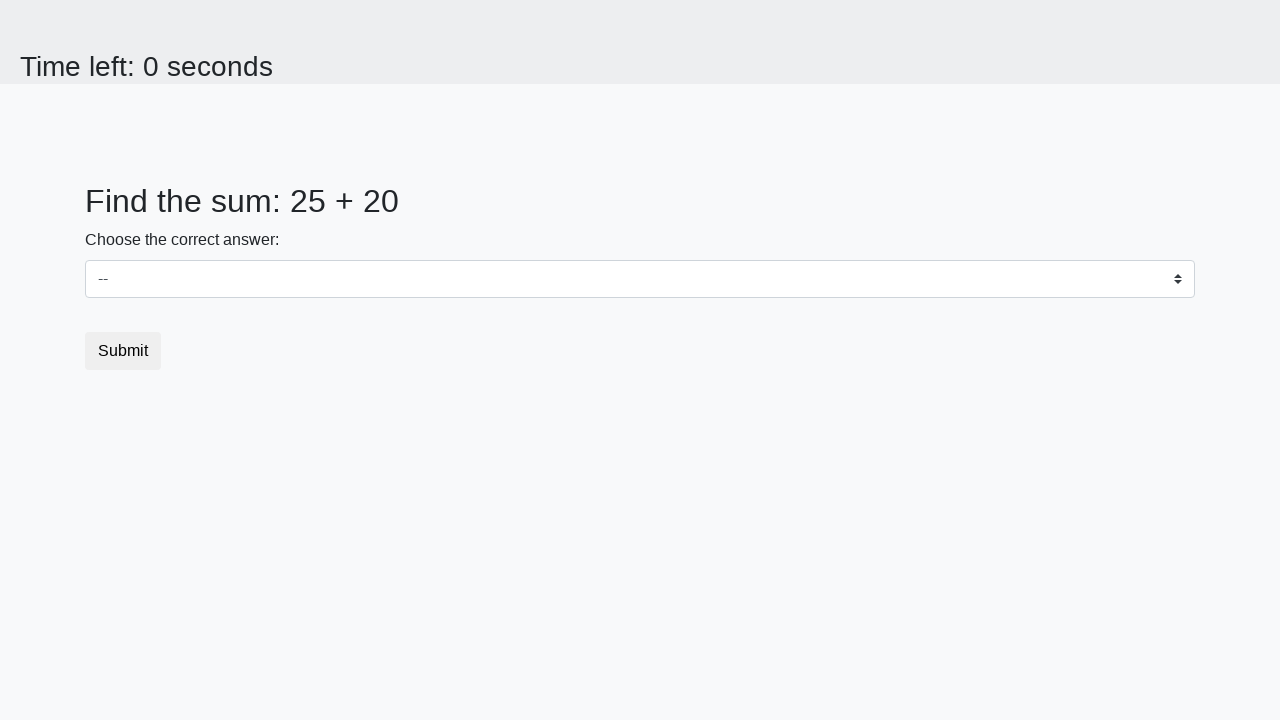

Calculated sum: 25 + 20 = 45
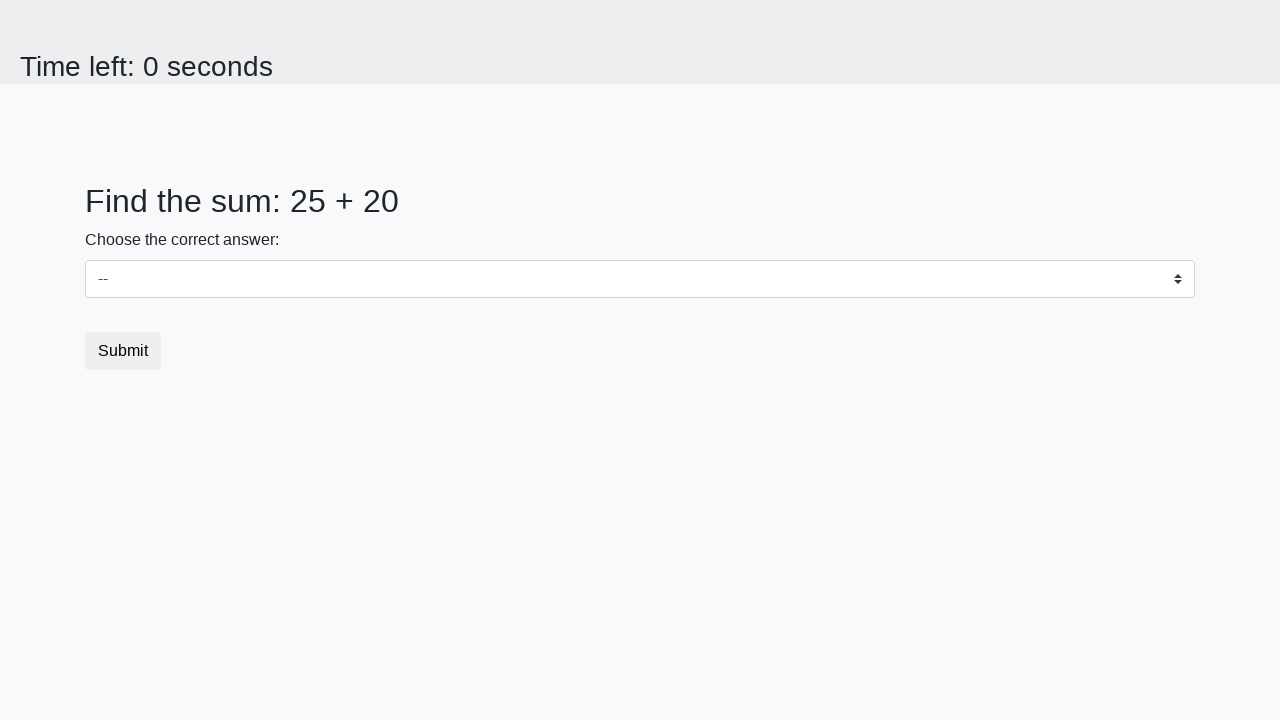

Selected result '45' from dropdown menu on select
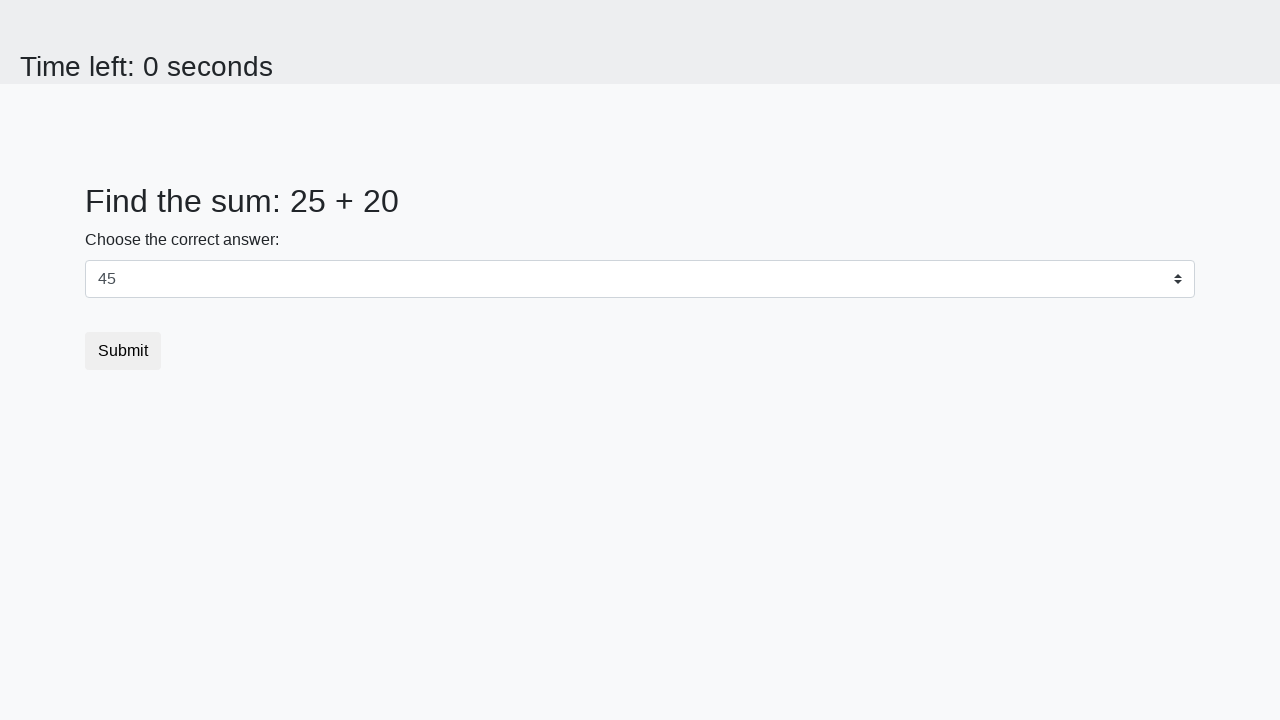

Clicked submit button to complete the math problem at (123, 351) on button[type='submit']
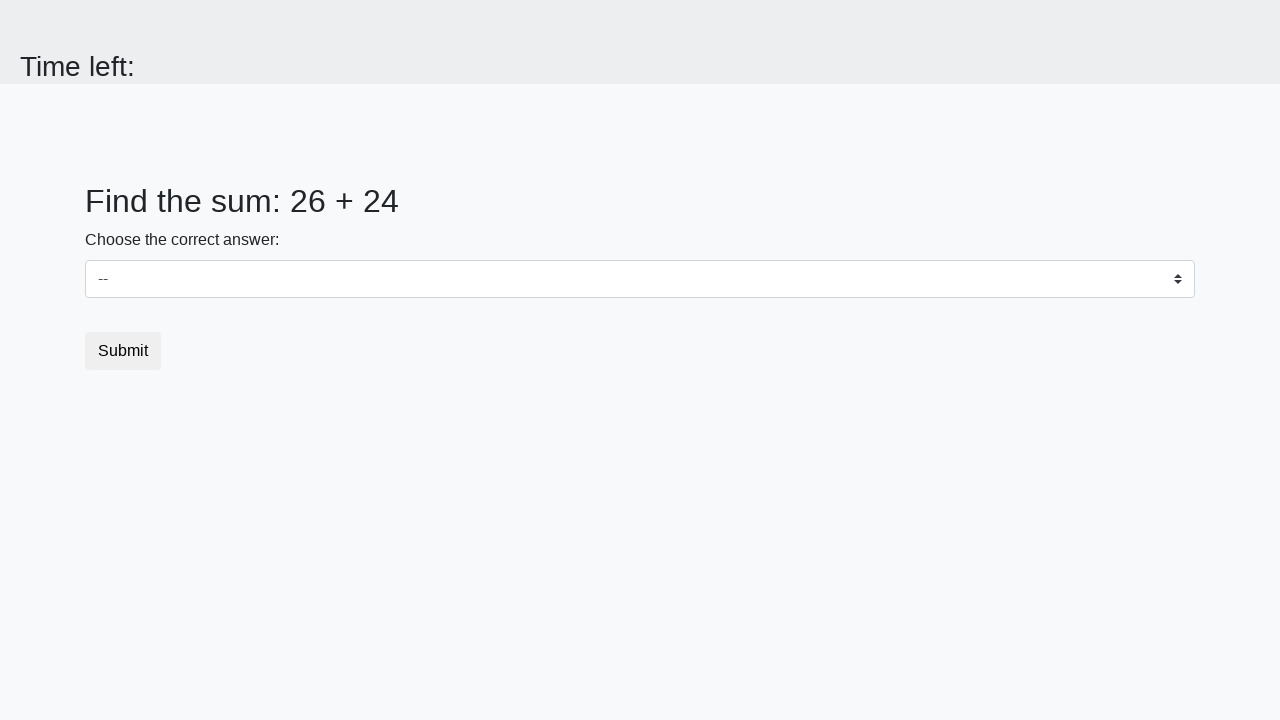

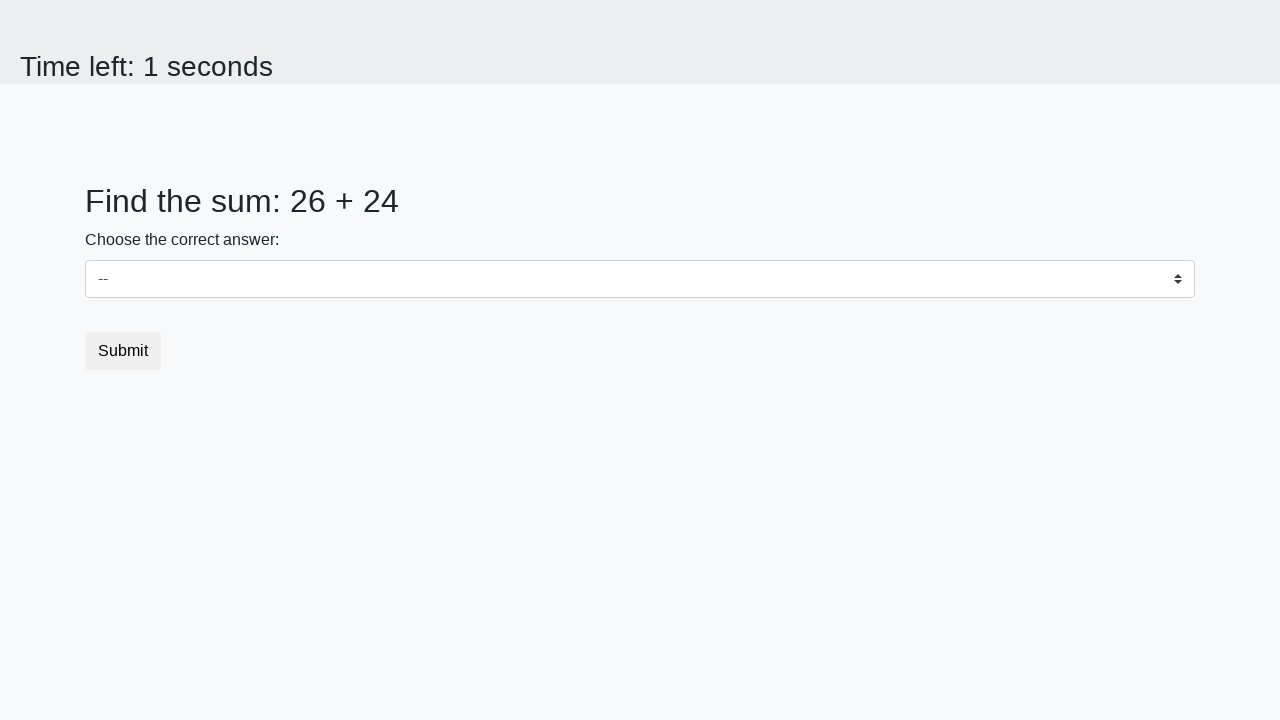